Tests client-side delay handling by clicking an AJAX button and waiting for a delayed success message to appear

Starting URL: http://uitestingplayground.com/clientdelay

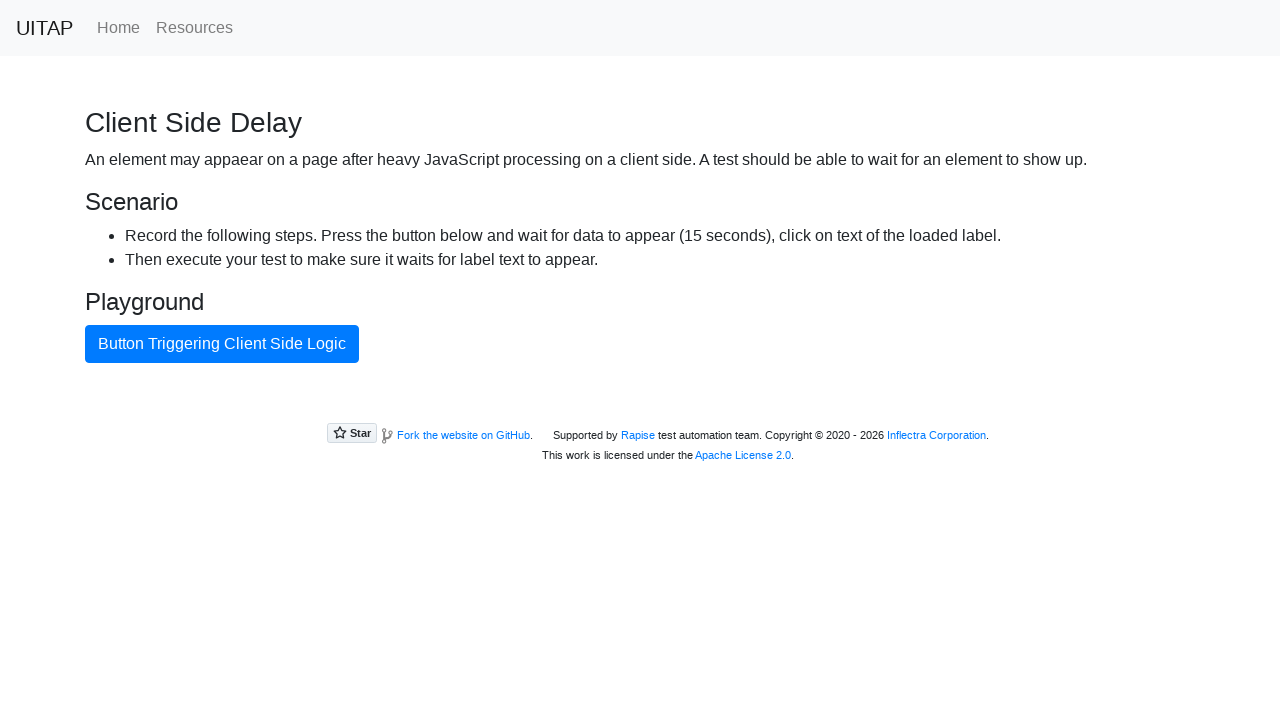

Navigated to client delay test page
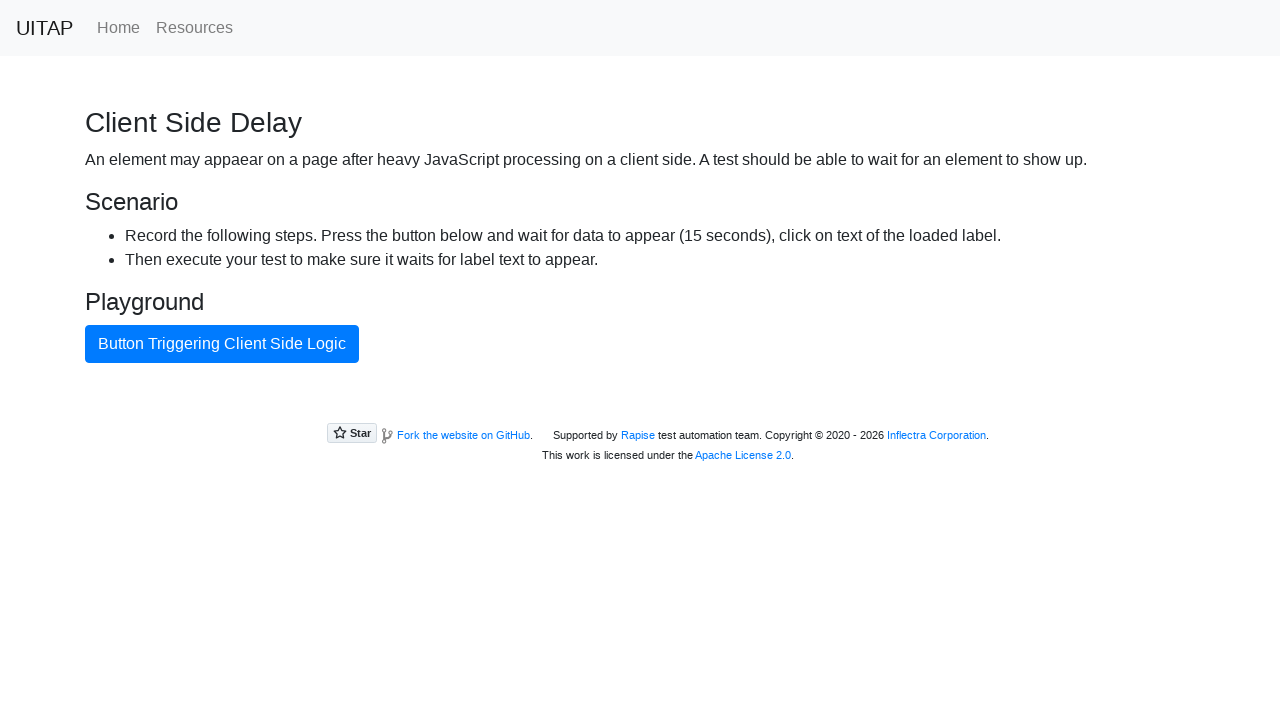

Clicked AJAX button to trigger client-side delay at (222, 344) on #ajaxButton
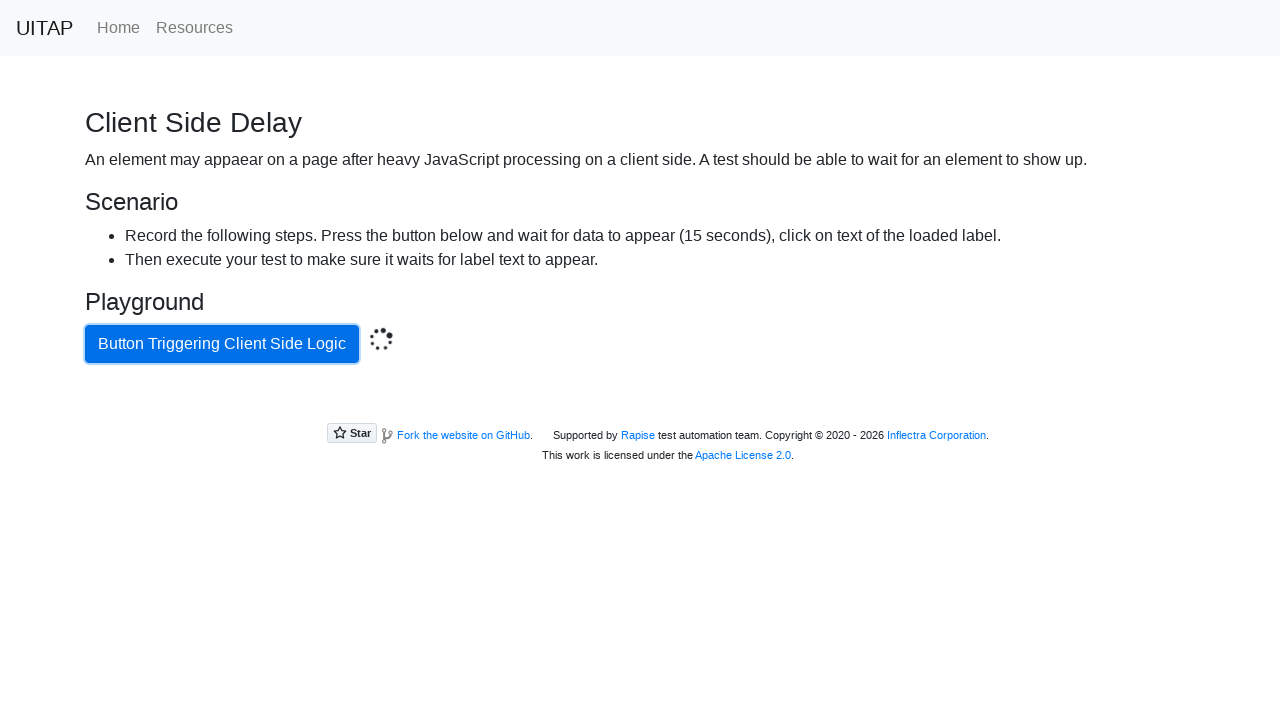

Success message appeared after client-side delay
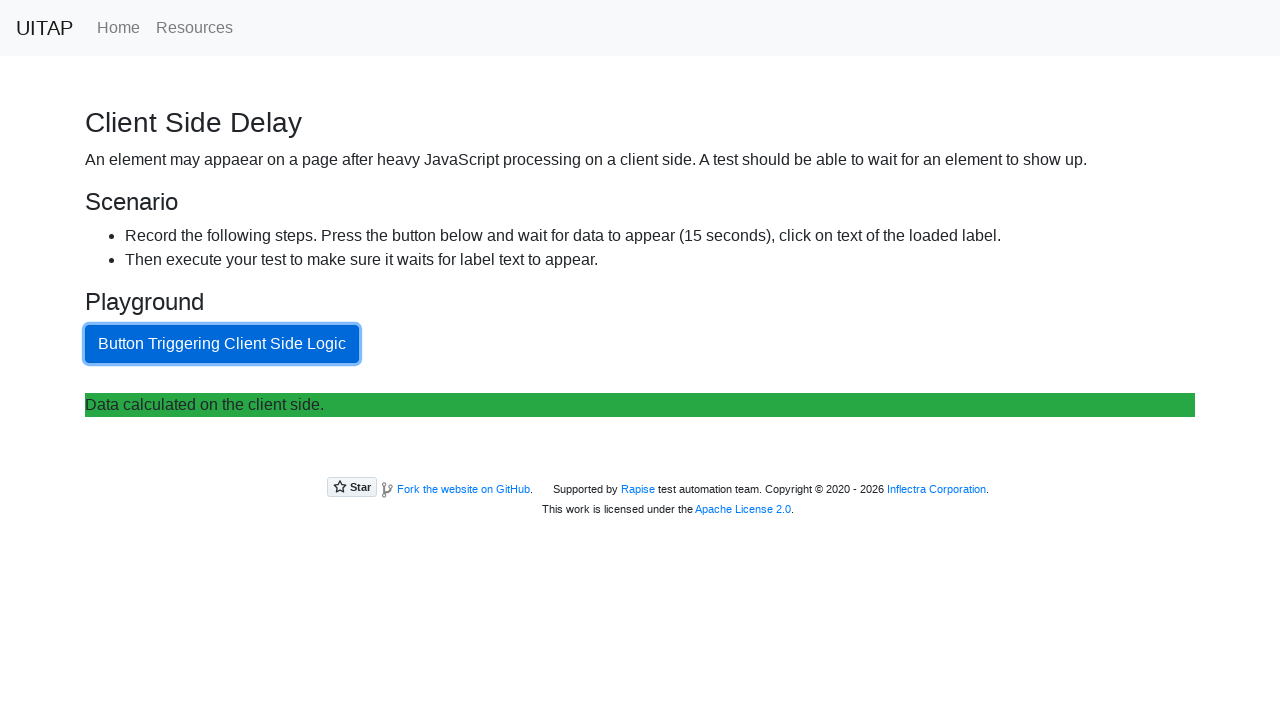

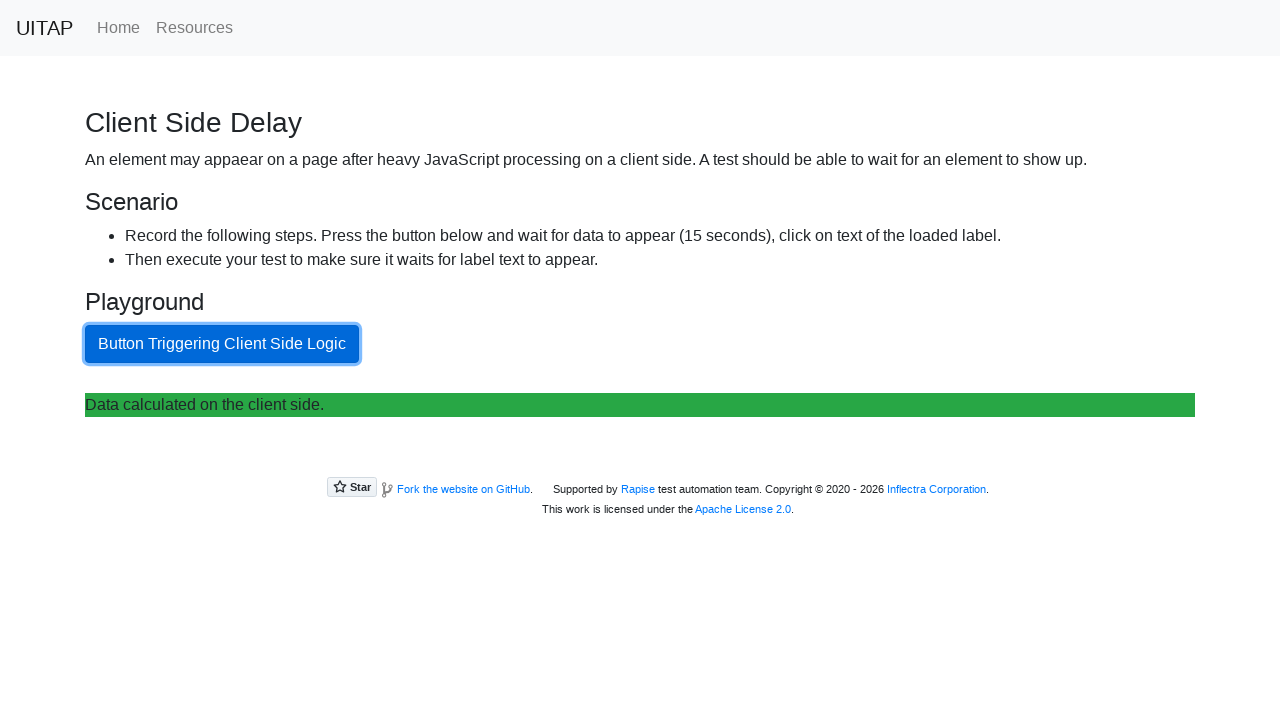